Tests hover functionality by navigating to Hepsiburada homepage and hovering over the "Moda" (Fashion) menu element to trigger a dropdown or submenu.

Starting URL: https://www.hepsiburada.com/

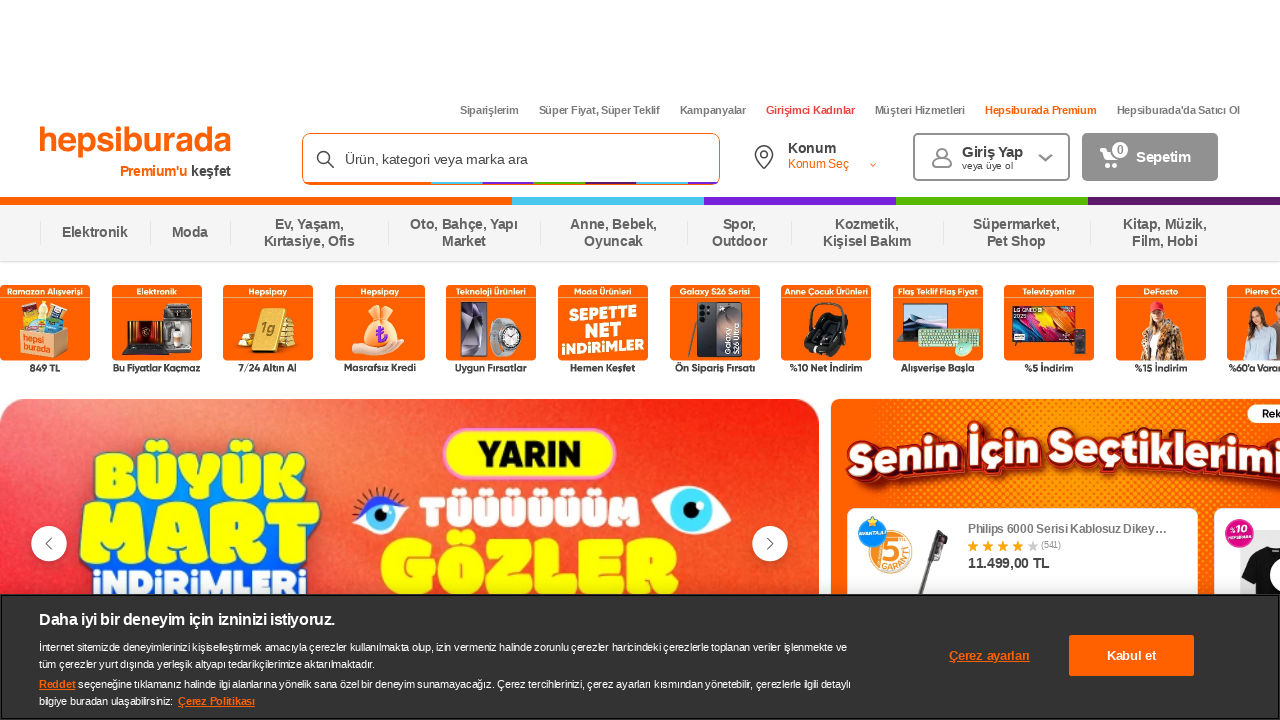

Waited for page to load with domcontentloaded state
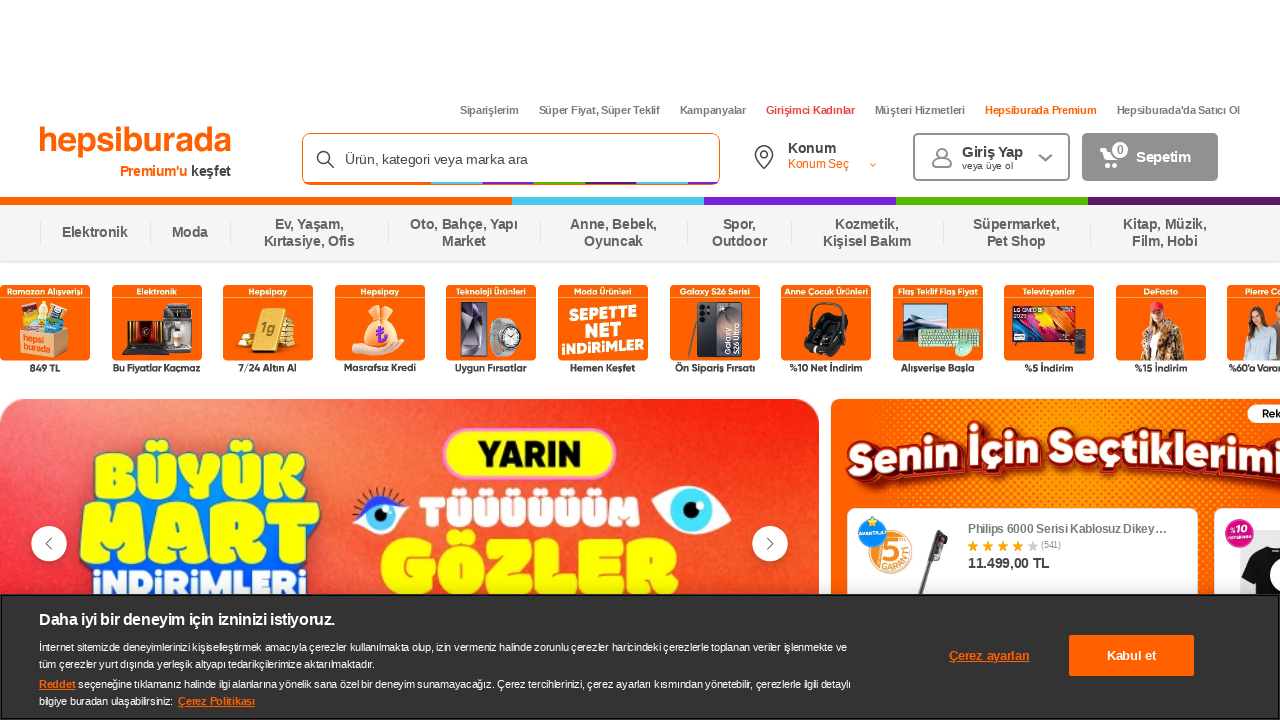

Located the 'Moda' (Fashion) menu element
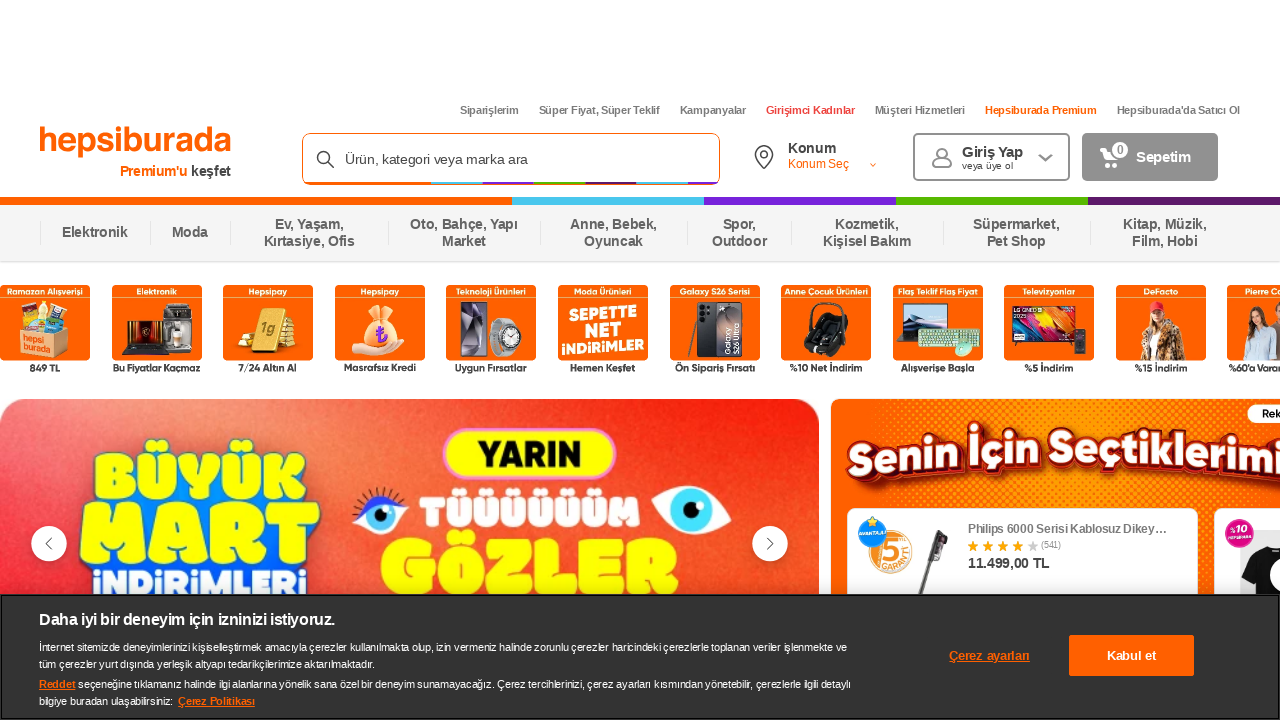

Hovered over the 'Moda' menu element to trigger dropdown at (190, 233) on xpath=//span[text()='Moda']
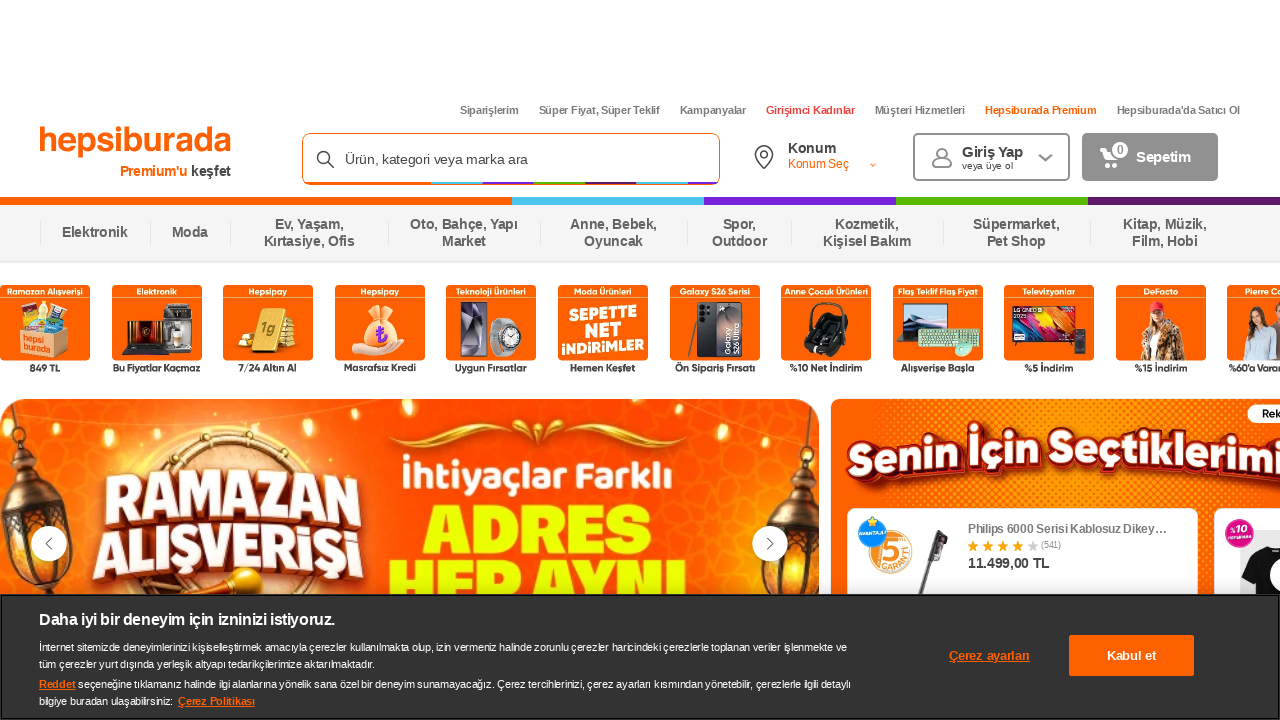

Waited 2 seconds to observe hover effect and dropdown menu
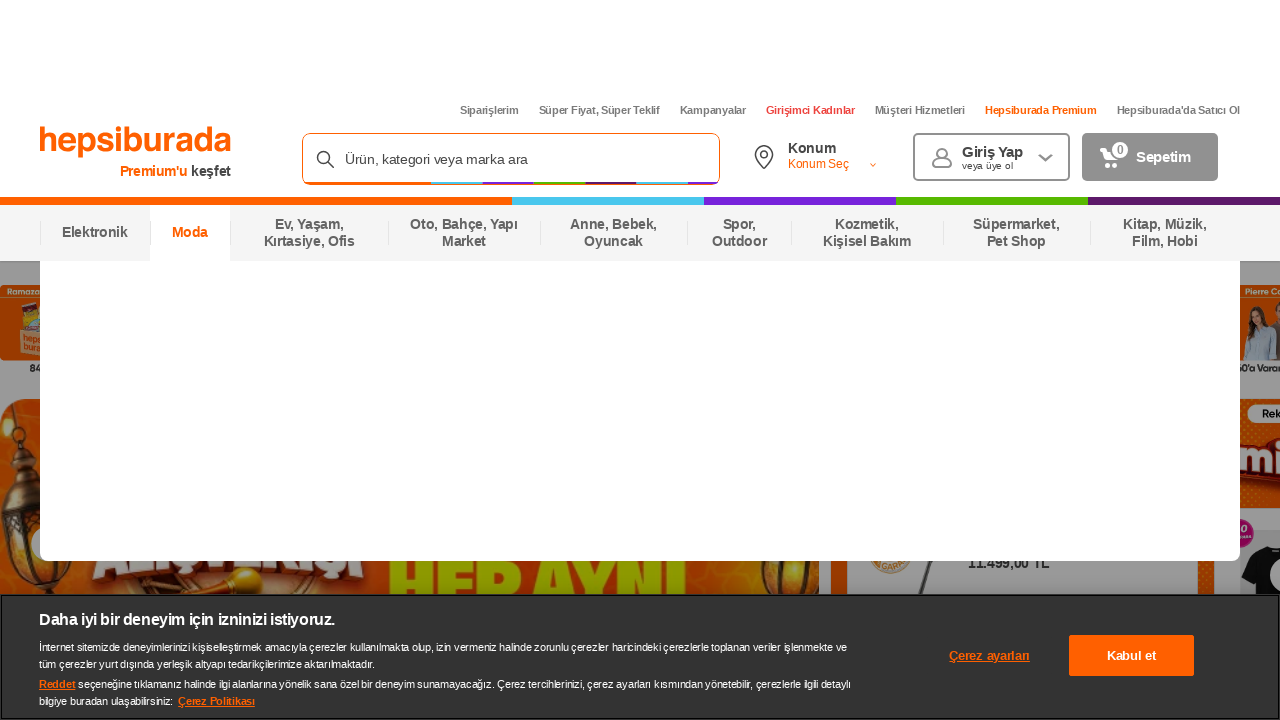

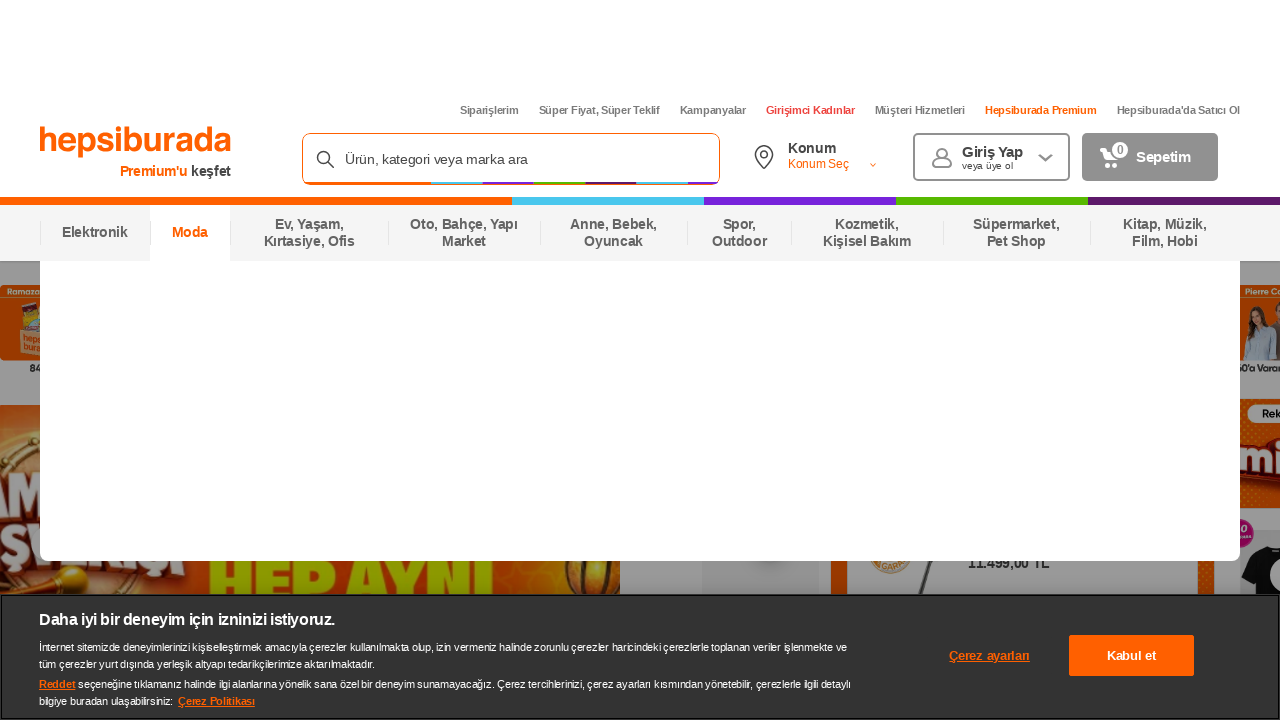